Navigates to PTT forum page and clicks the age verification button to access the content

Starting URL: https://www.ptt.cc/bbs/Gossiping/index.html

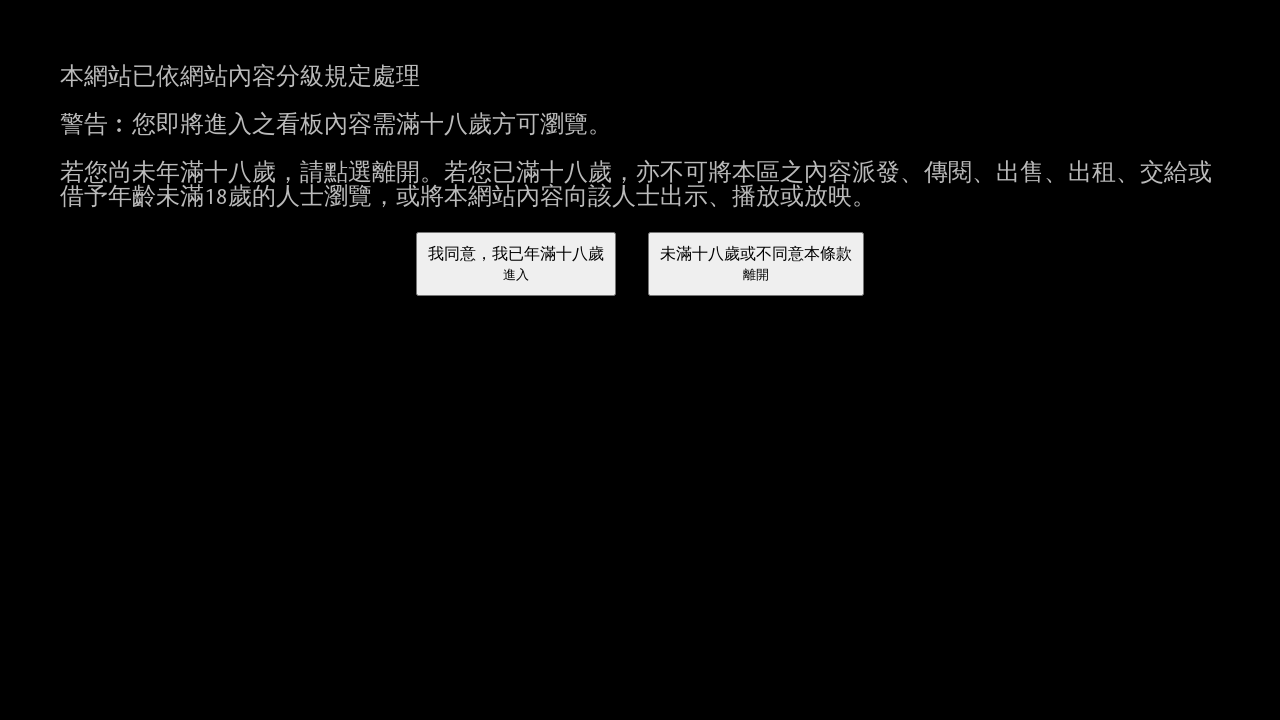

Age verification button appeared on PTT forum page
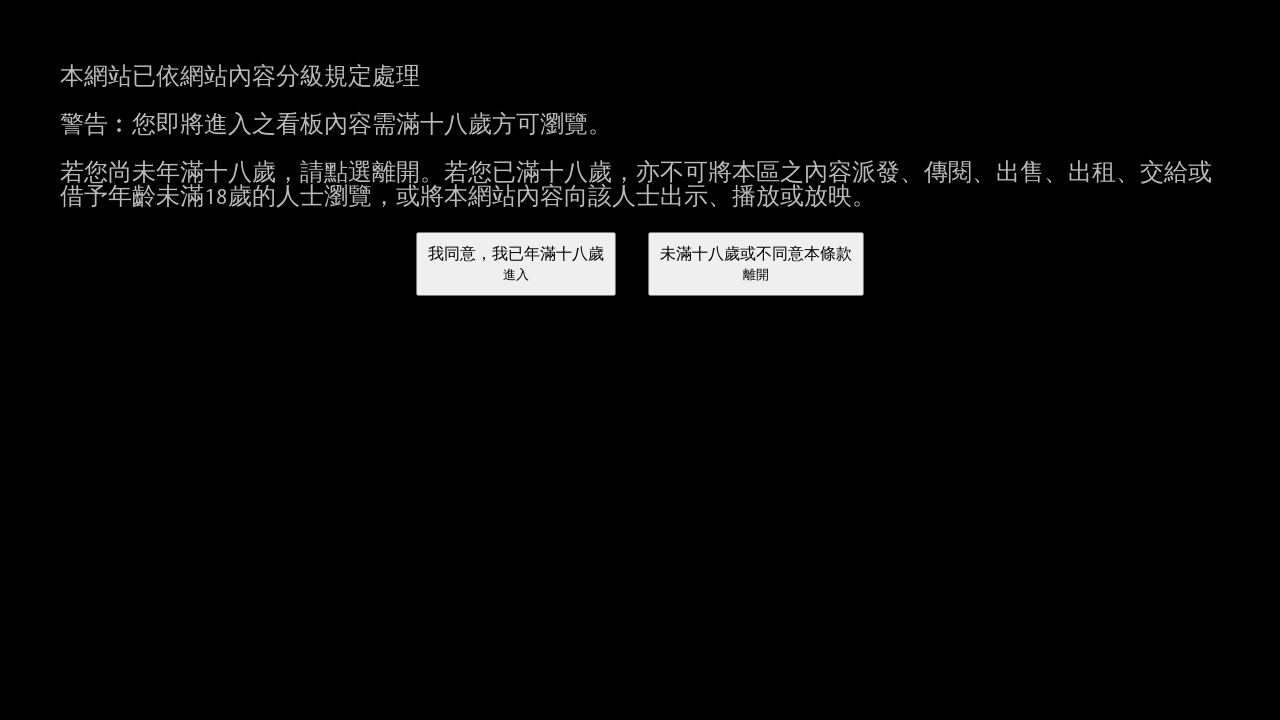

Clicked age verification button to access Gossiping forum at (516, 264) on button.btn-big
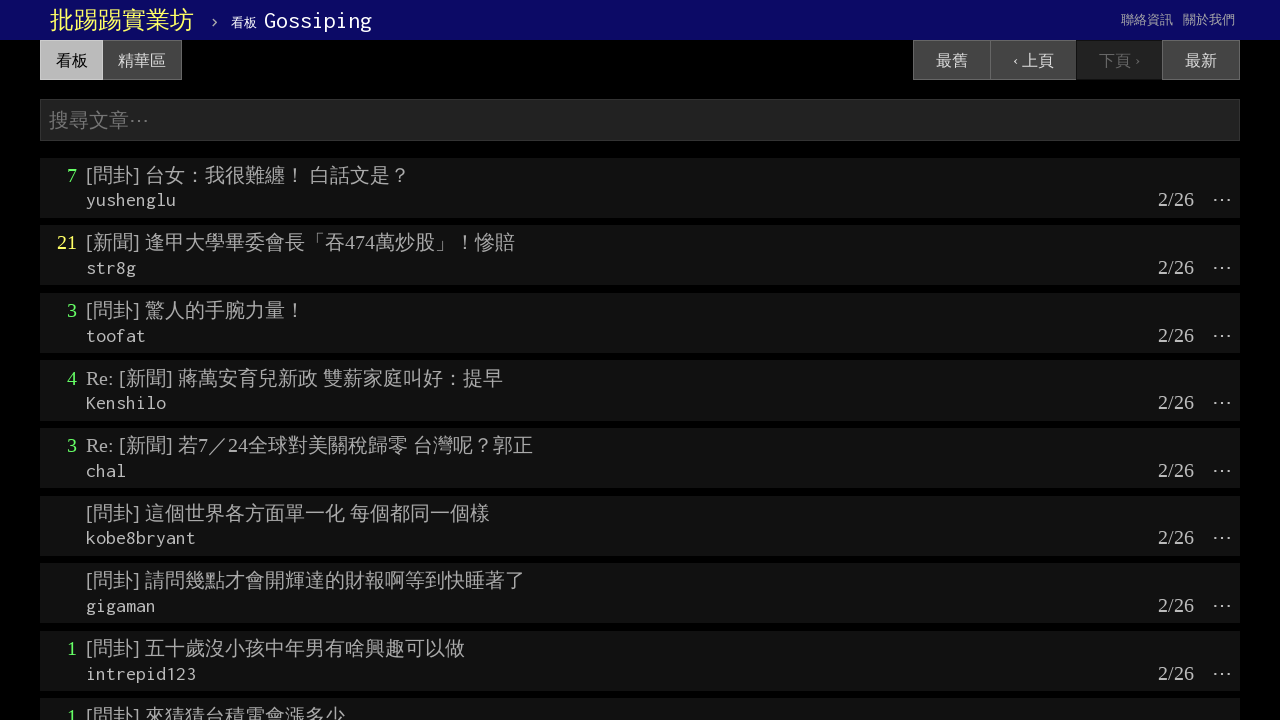

Page content fully loaded after age verification
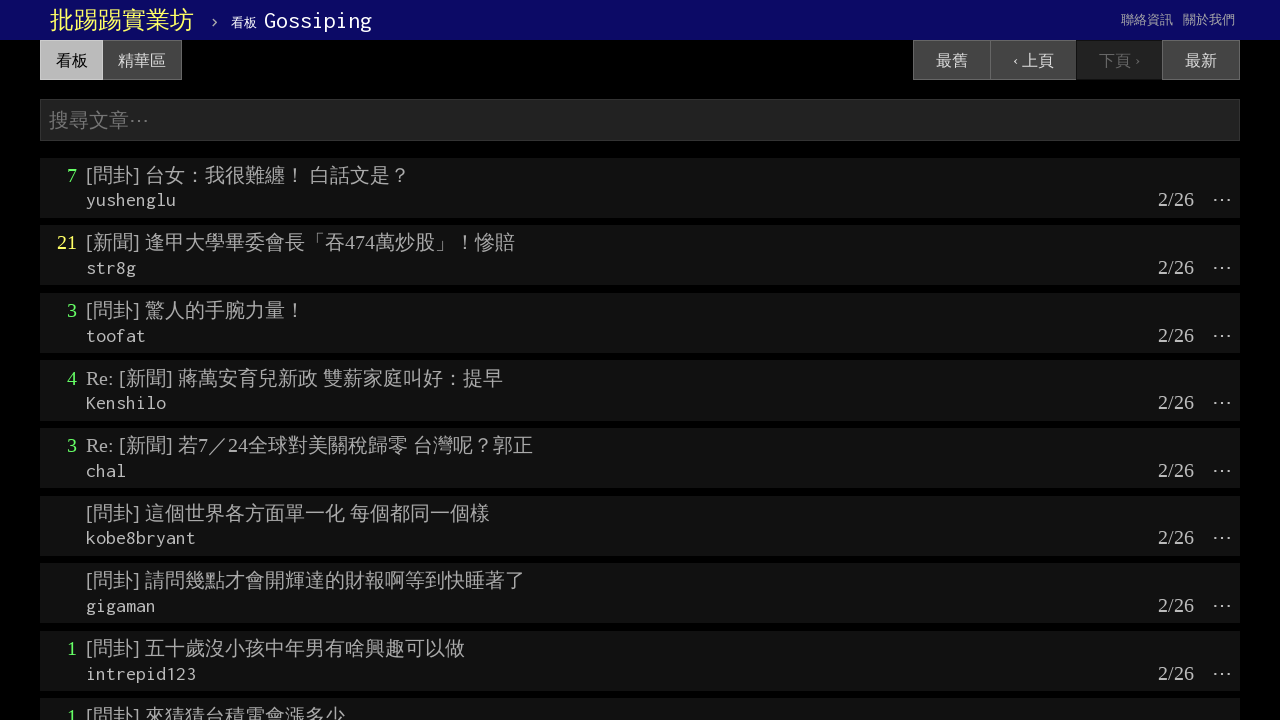

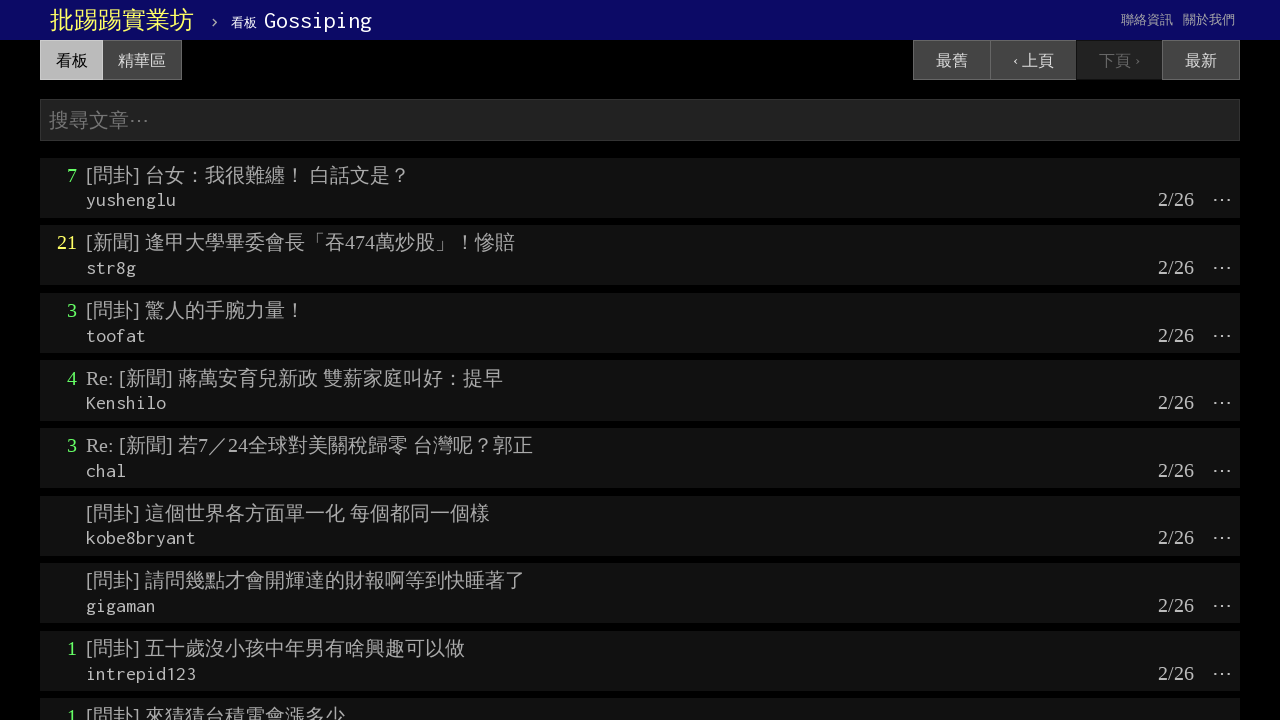